Tests dynamic content loading by clicking a start button and verifying that "Hello World!" text appears after loading

Starting URL: https://the-internet.herokuapp.com/dynamic_loading/1

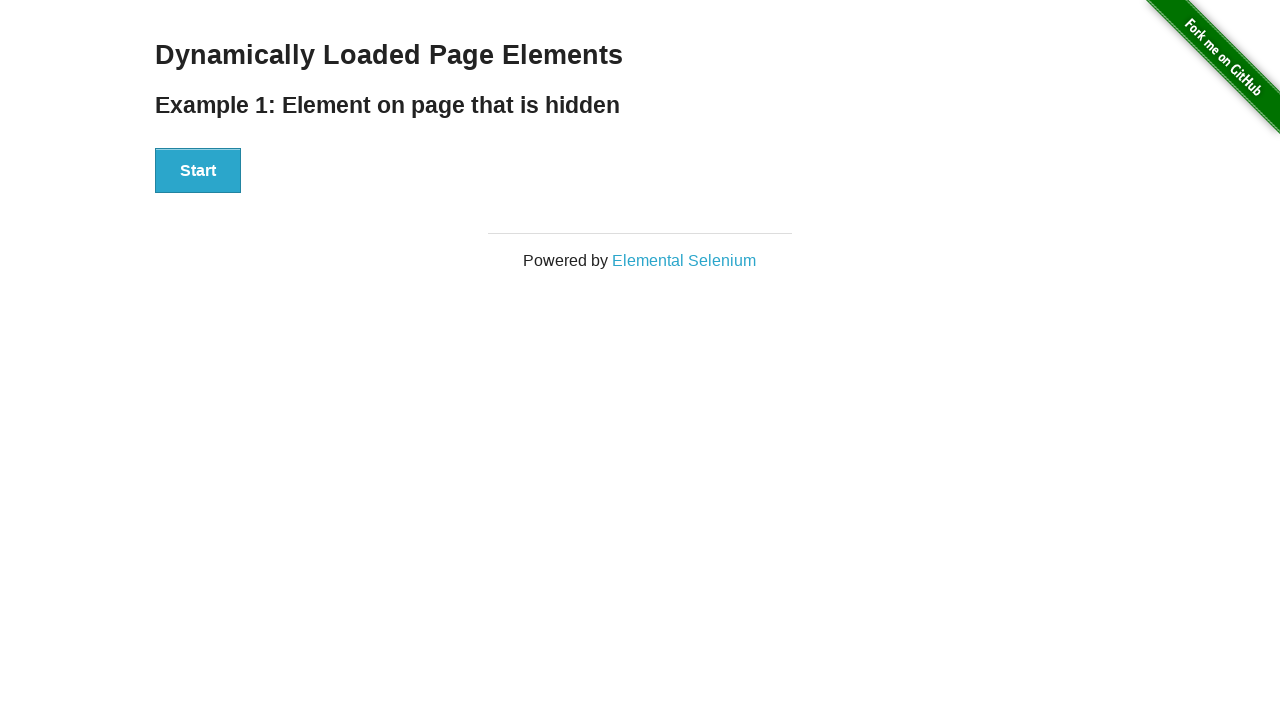

Clicked the Start button to trigger dynamic loading at (198, 171) on xpath=//button
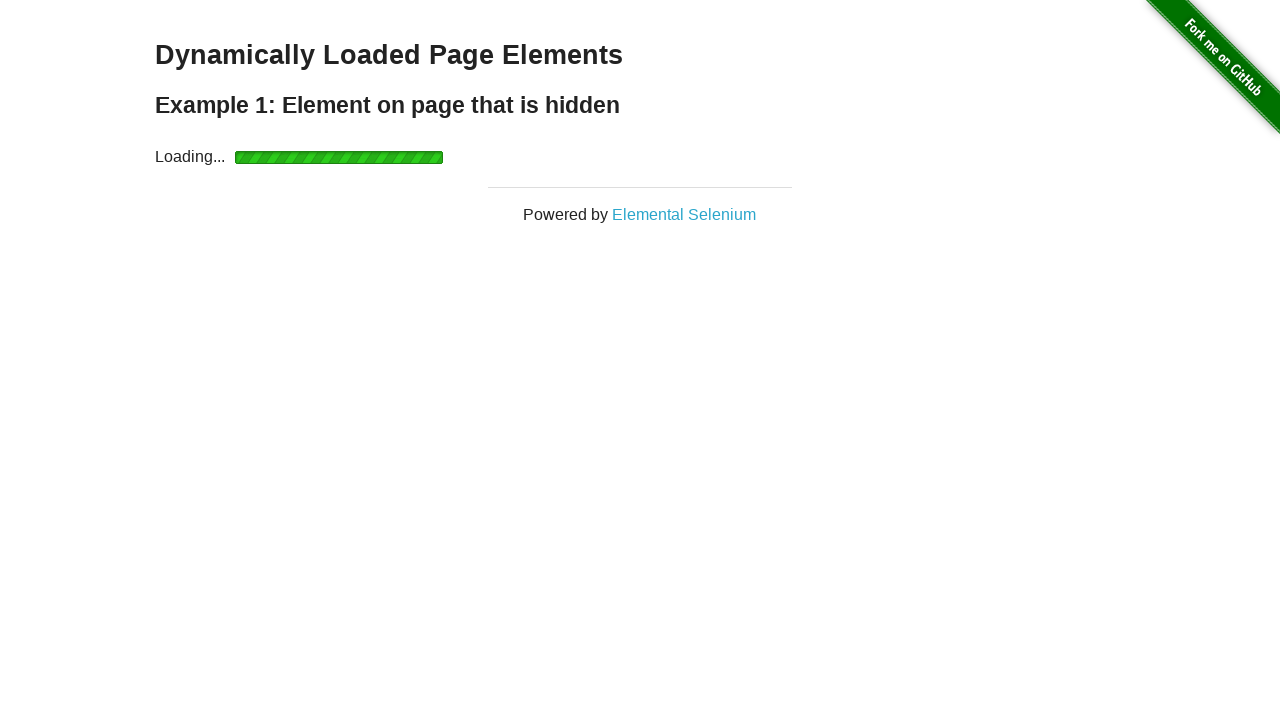

Hello World text became visible after dynamic loading
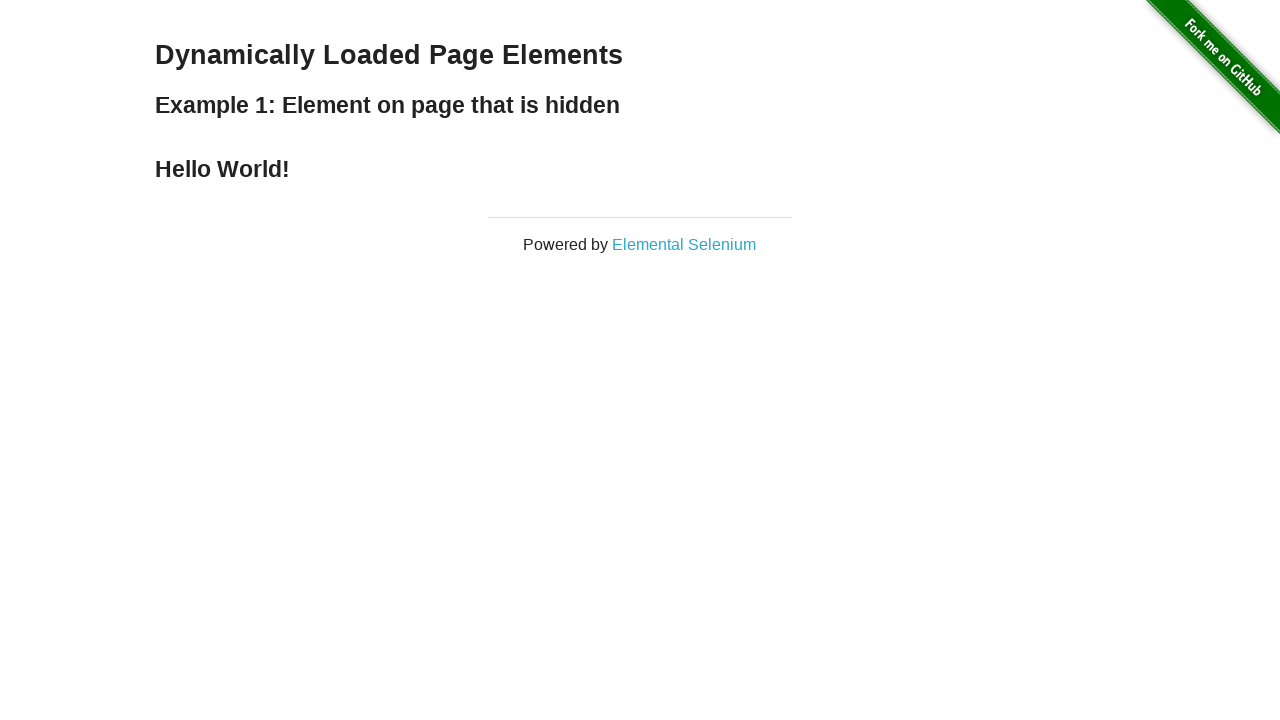

Verified that 'Hello World!' text is displayed
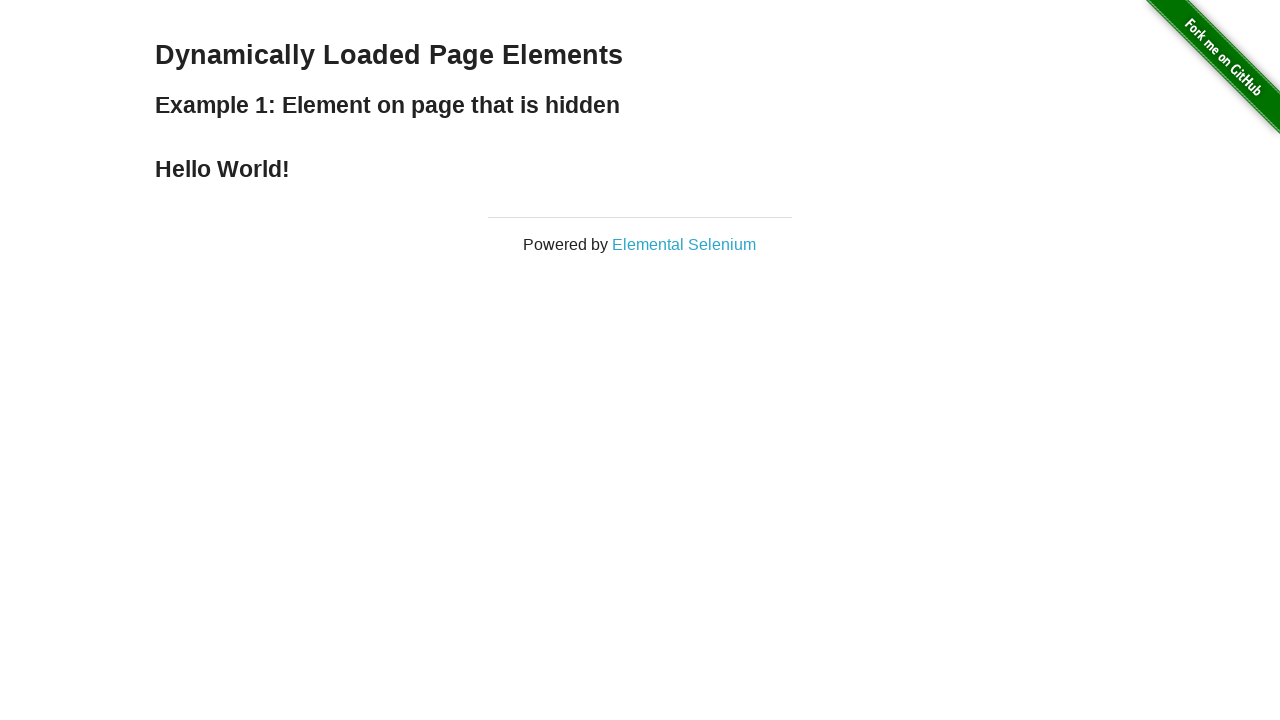

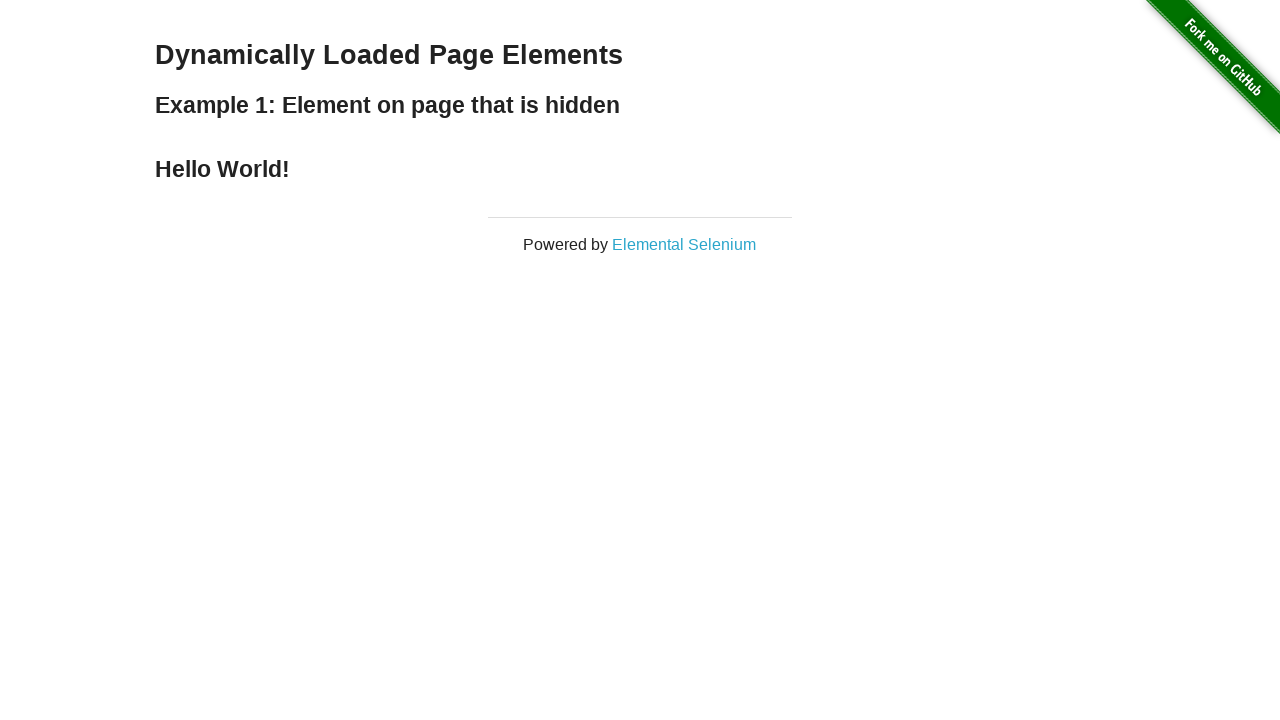